Tests checkbox functionality by locating two checkboxes and clicking them if they are not already selected

Starting URL: https://the-internet.herokuapp.com/checkboxes

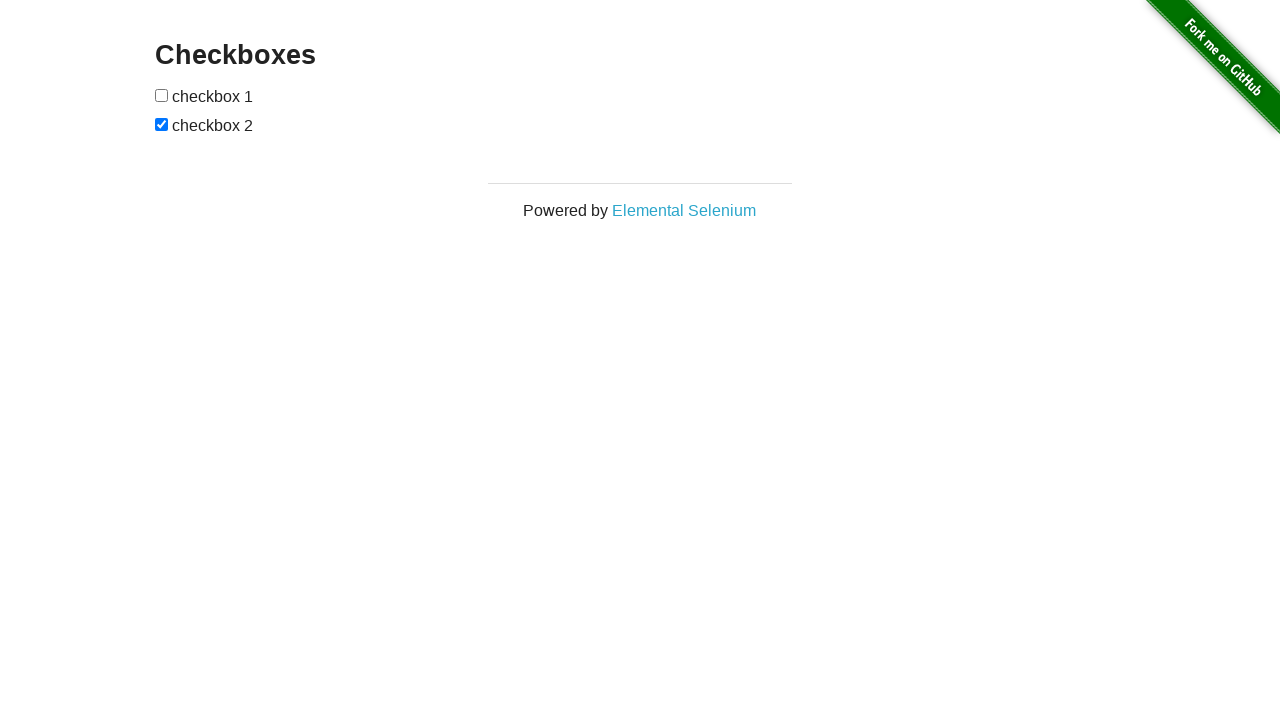

Located first checkbox element
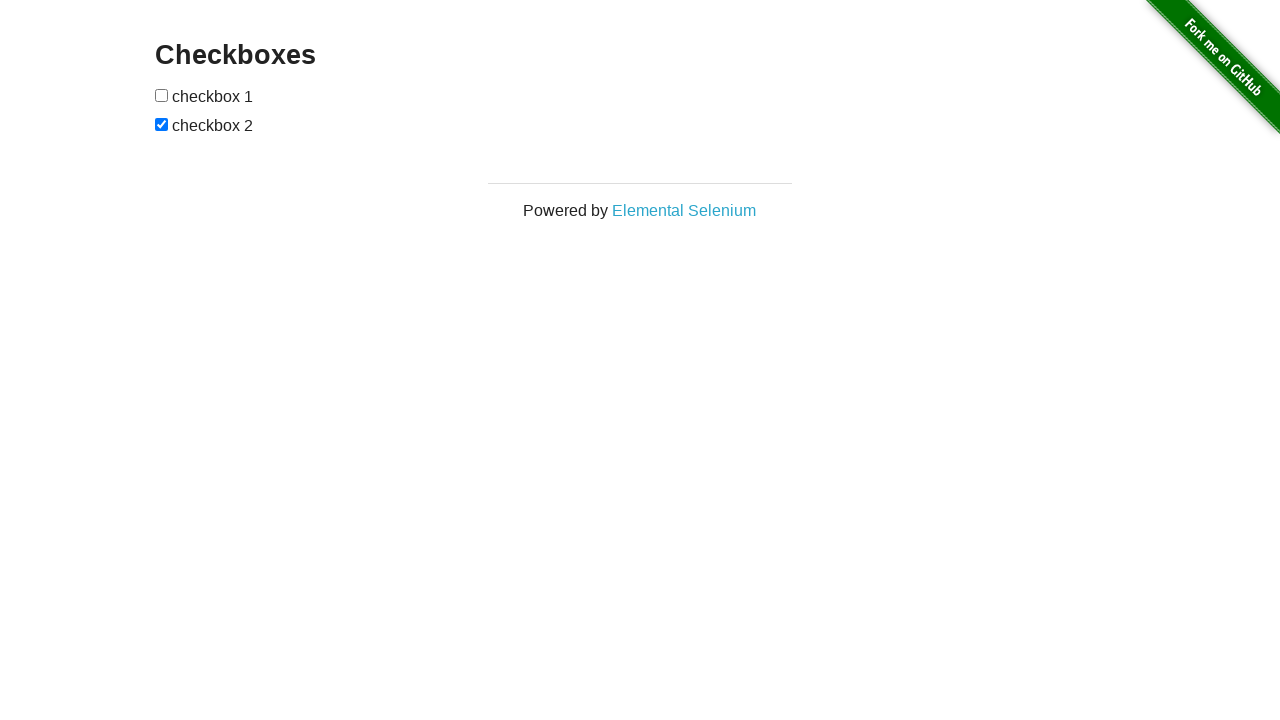

Located second checkbox element
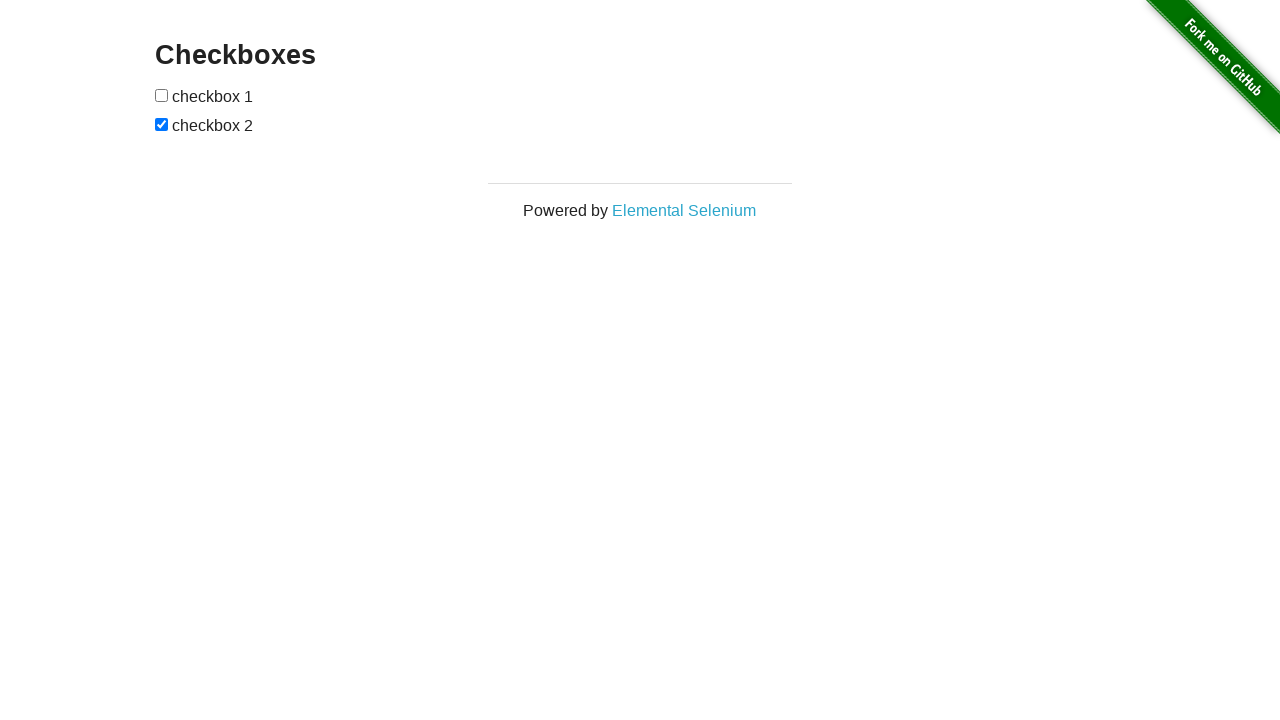

Checked first checkbox state
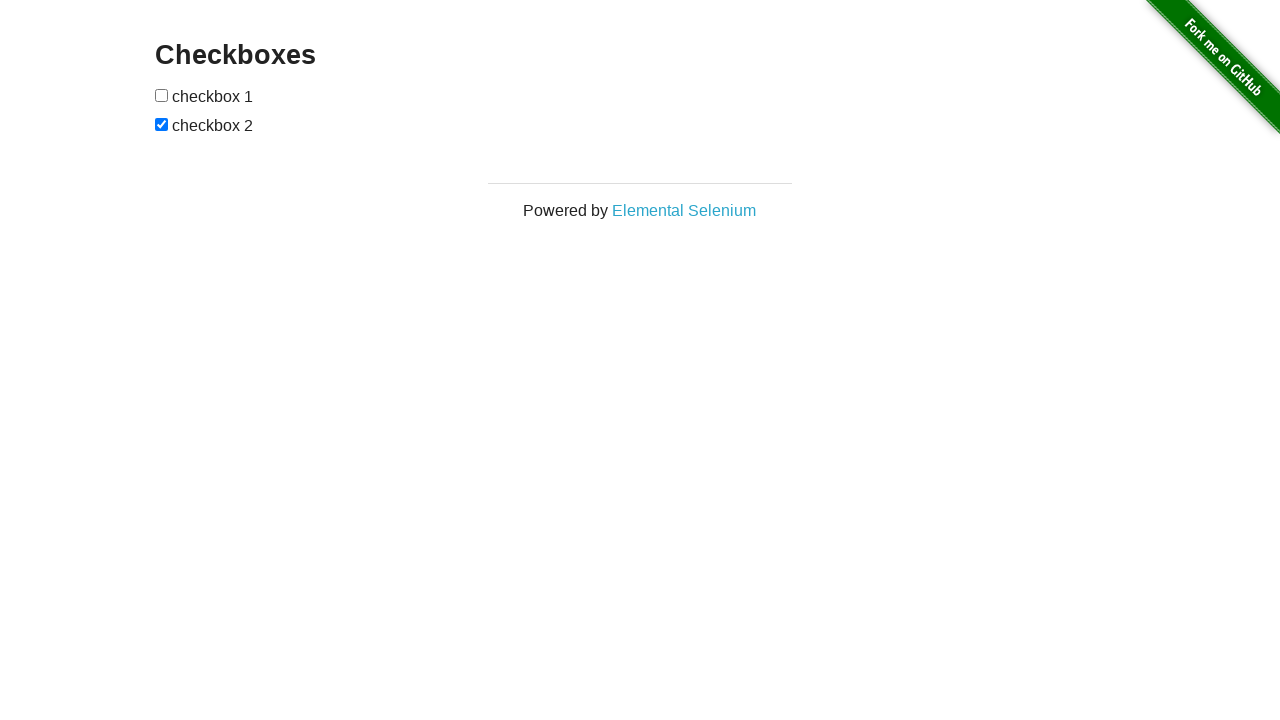

Clicked first checkbox to select it at (162, 95) on (//*[@type='checkbox'])[1]
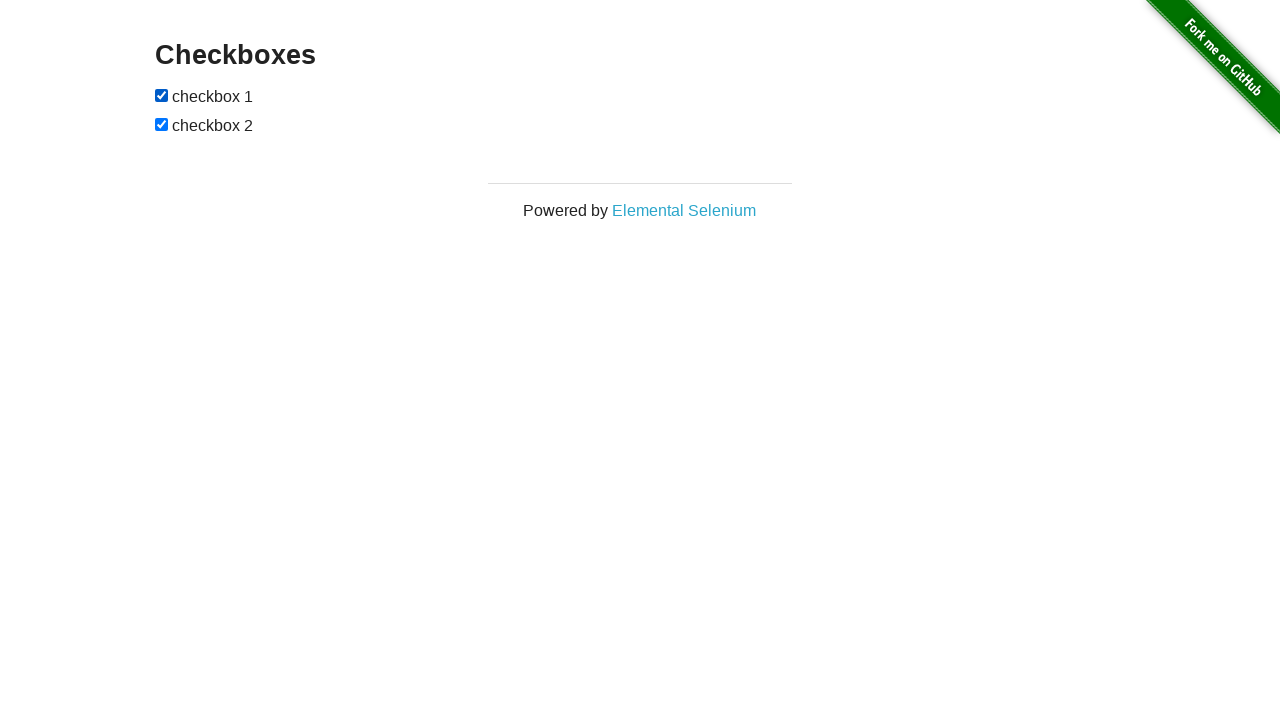

Second checkbox was already selected
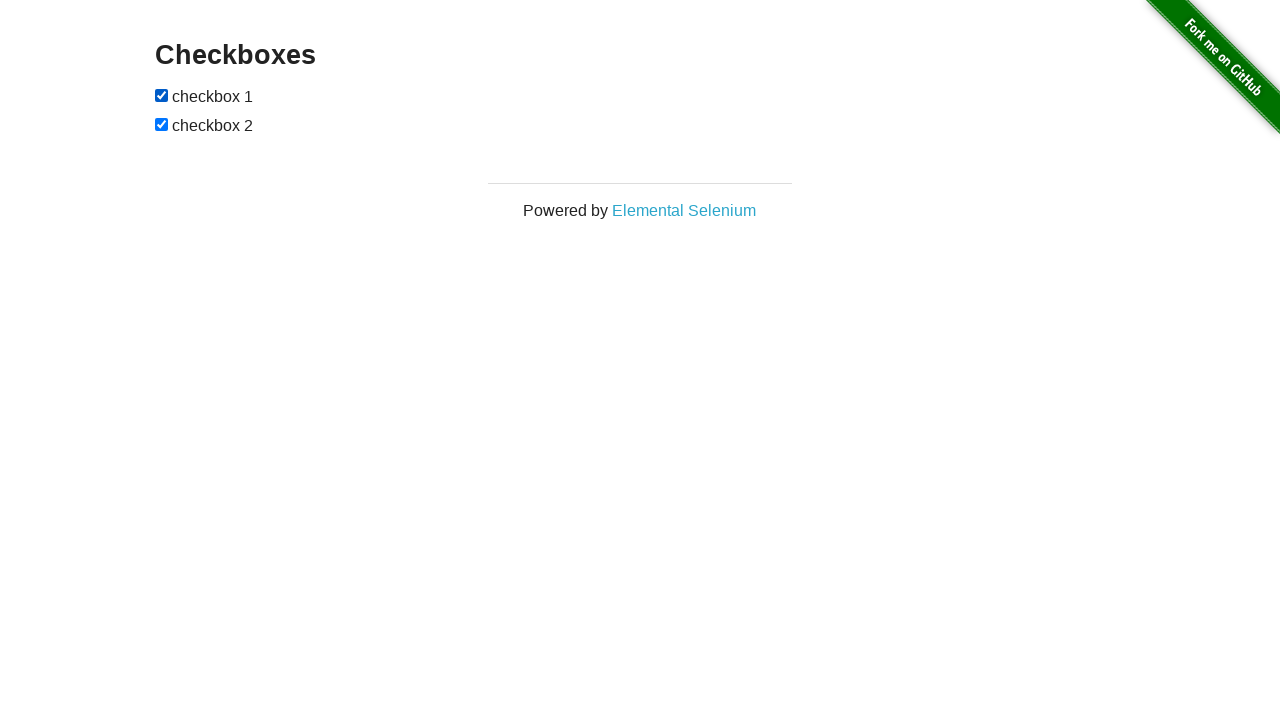

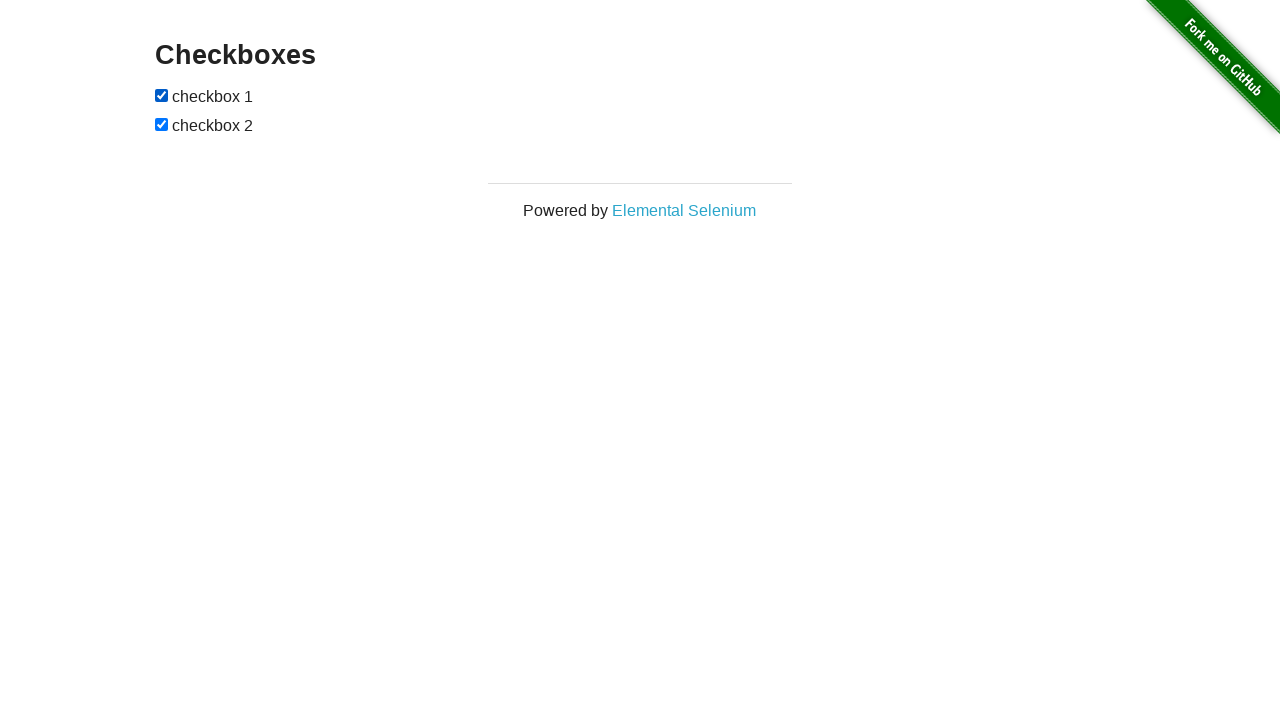